Tests iframe handling by switching between different frames using ID, WebElement, and index methods, and interacting with input fields within single and nested iframes.

Starting URL: https://demo.automationtesting.in/Frames.html

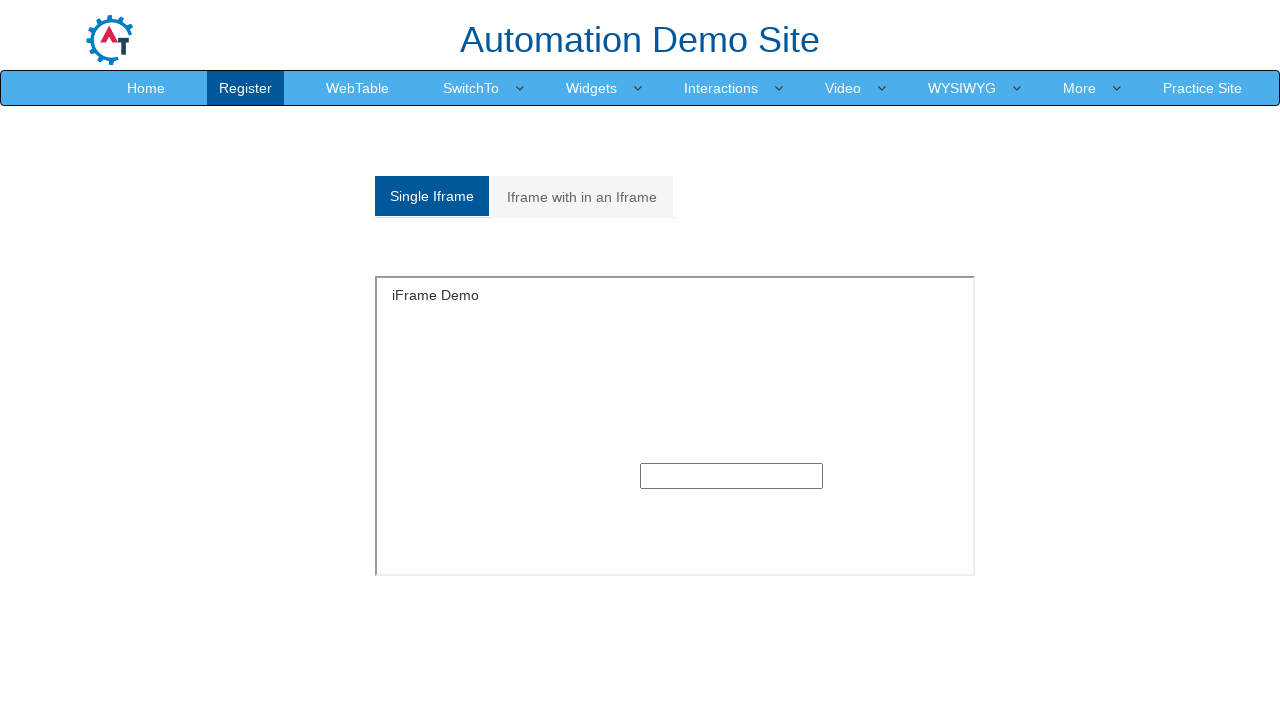

Clicked on Single frame tab at (432, 196) on a[href='#Single']
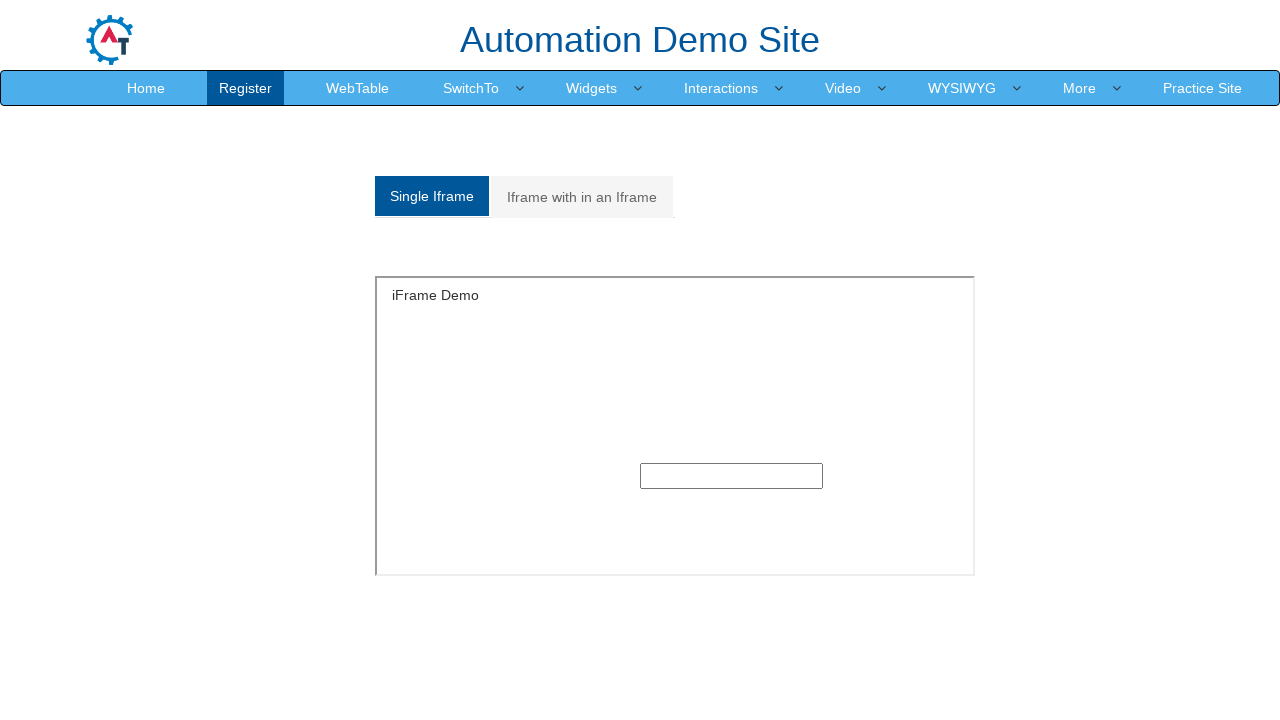

Scrolled down 350 pixels to view the single frame
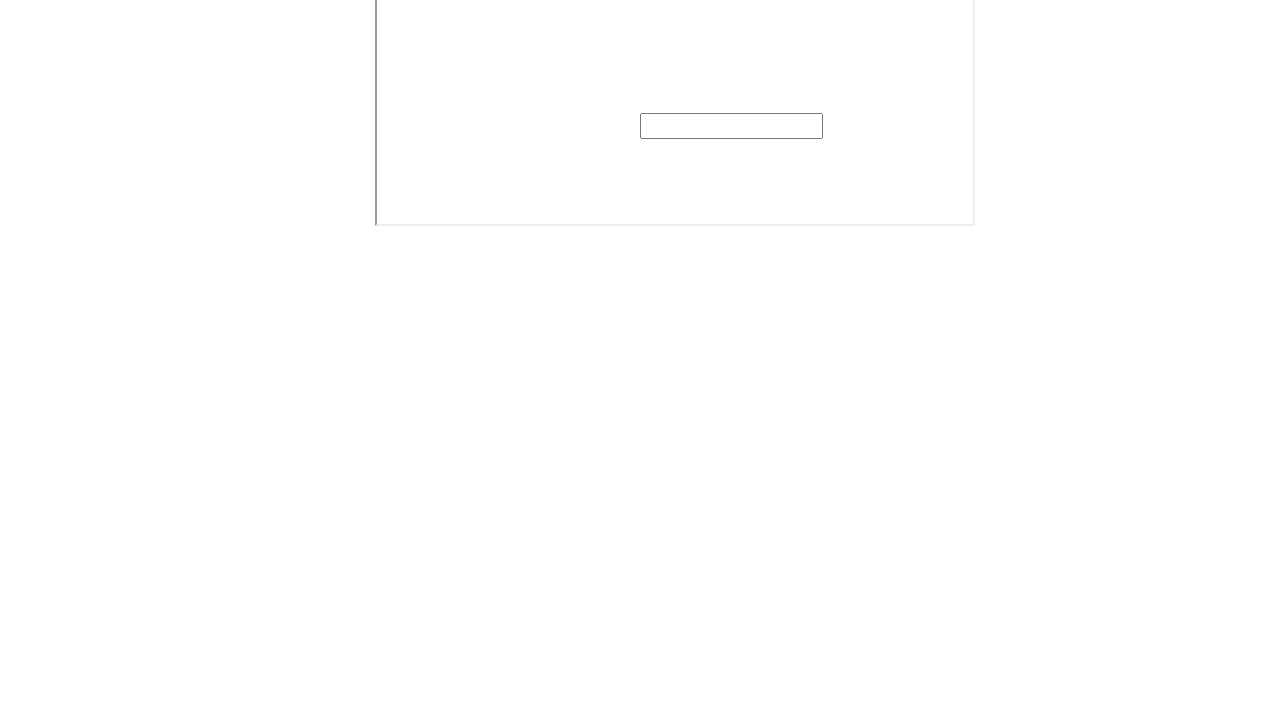

Located the single iframe element
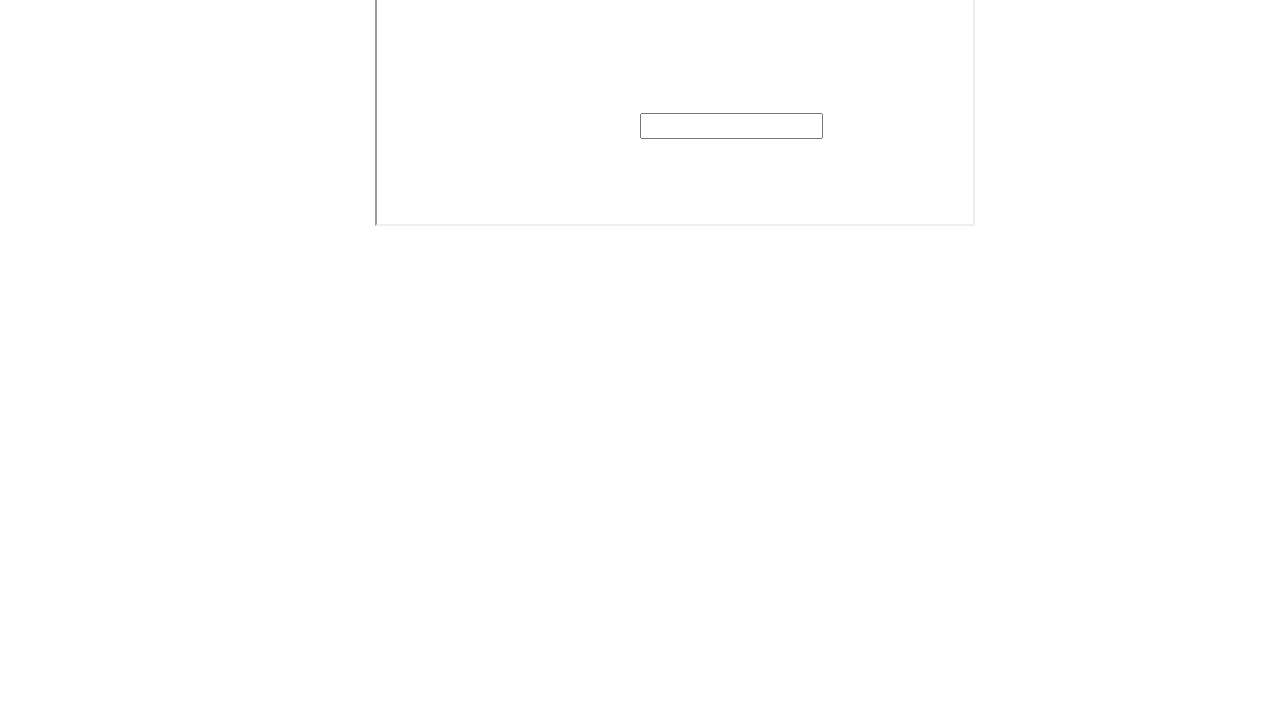

Filled input field in single frame with 'sanjeev' on #singleframe >> internal:control=enter-frame >> input >> nth=0
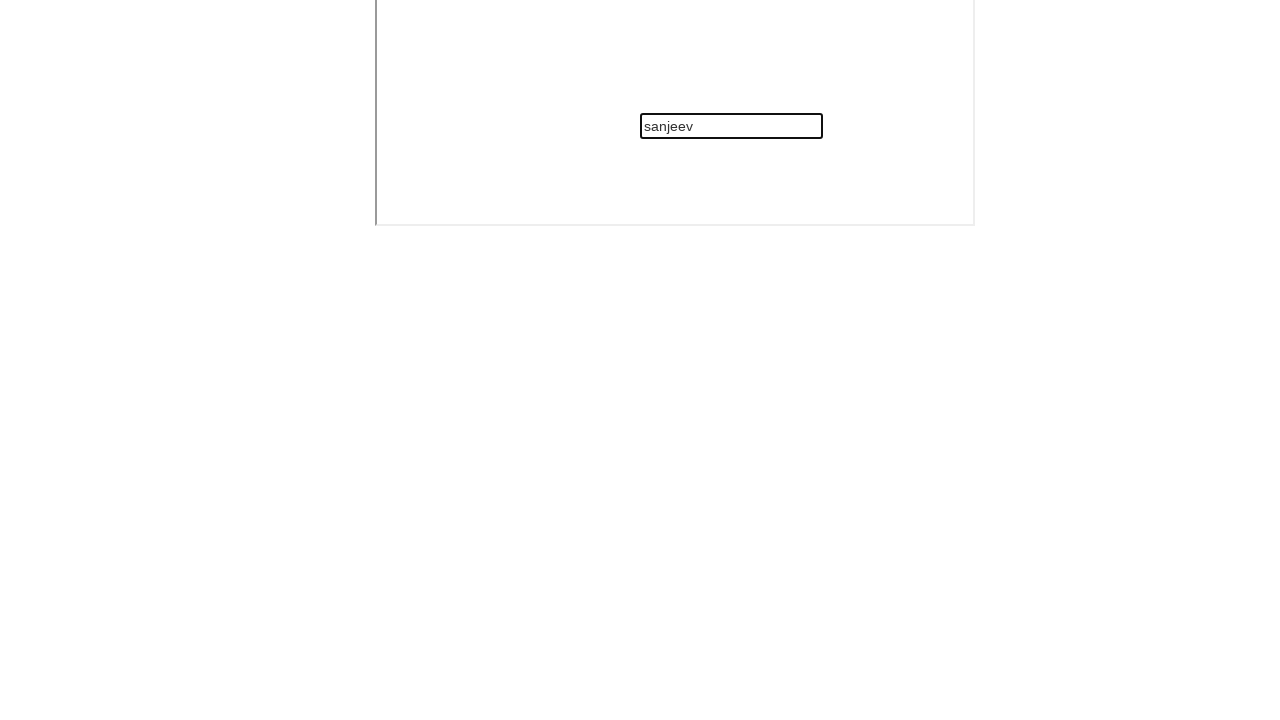

Waited 1 second
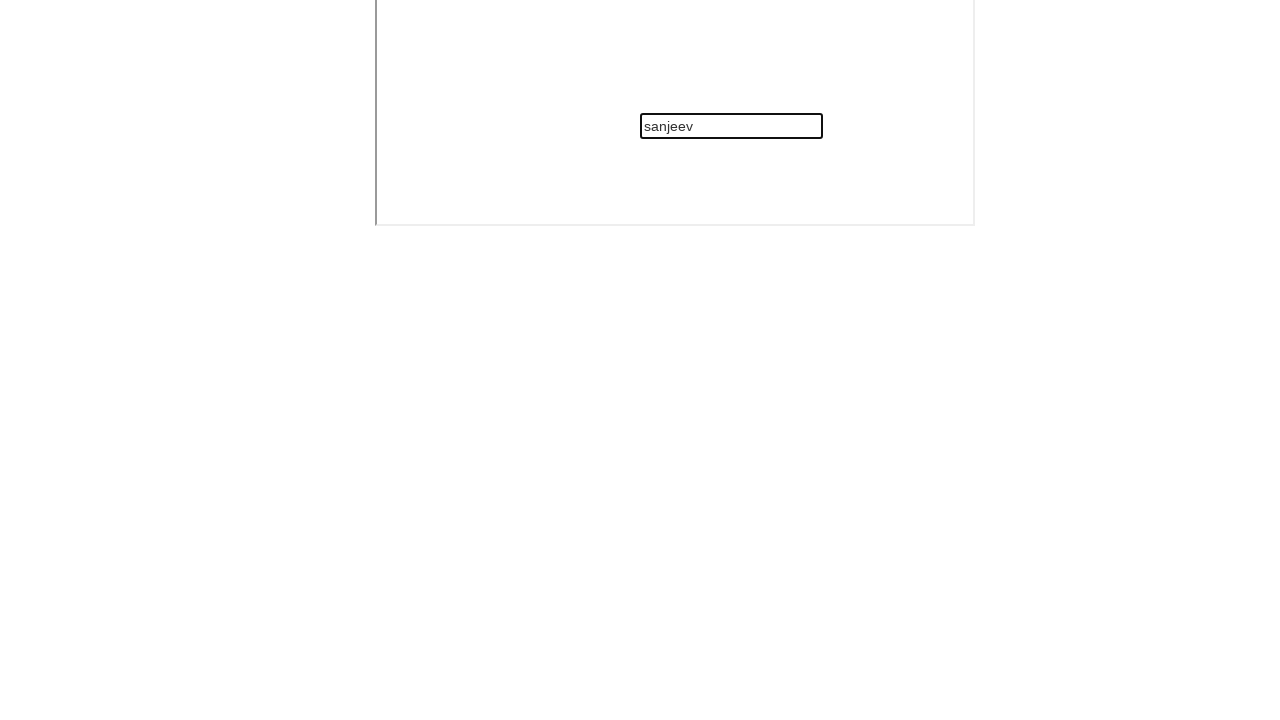

Cleared input field in single frame on #singleframe >> internal:control=enter-frame >> input >> nth=0
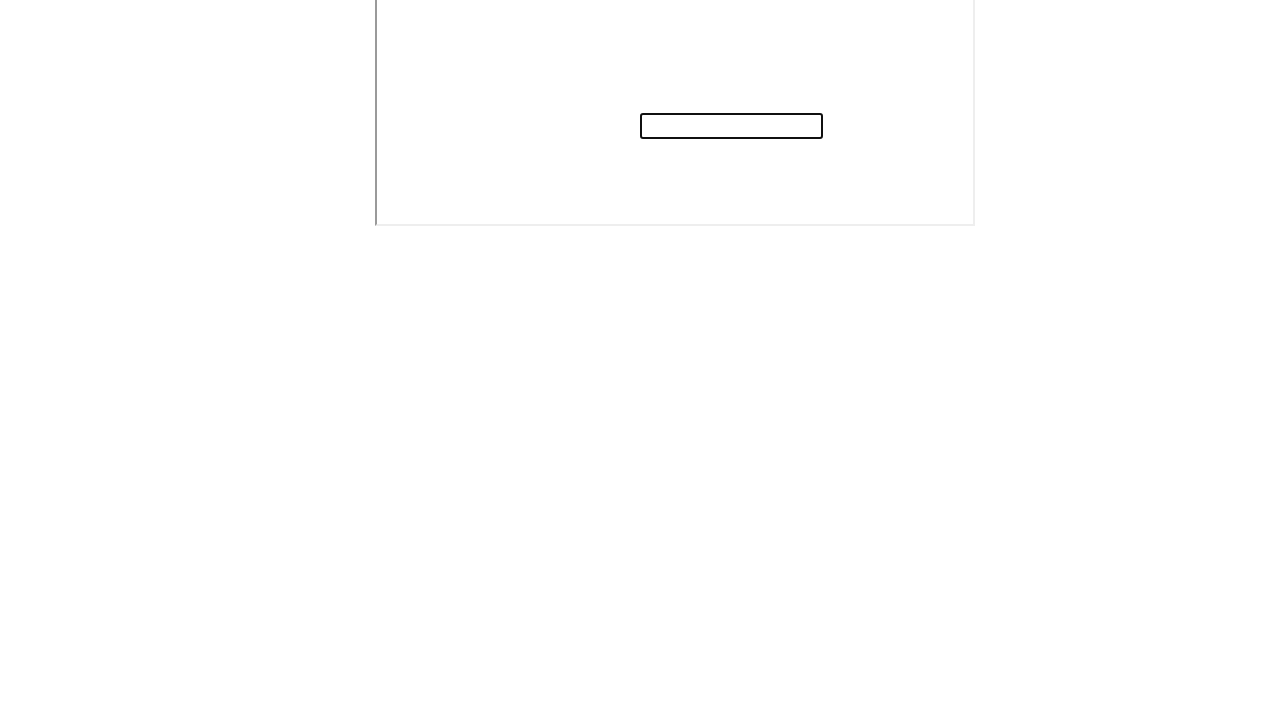

Waited 1 second
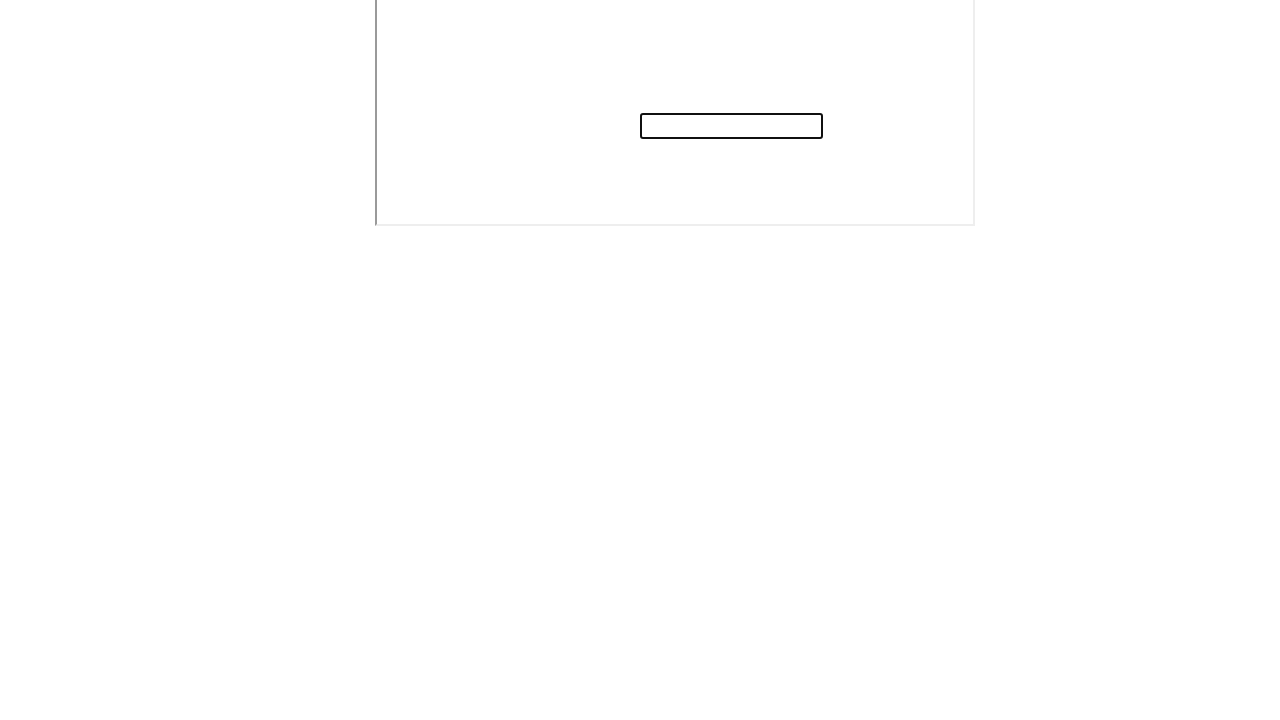

Filled input field in single frame with 'testing' on #singleframe >> internal:control=enter-frame >> input >> nth=0
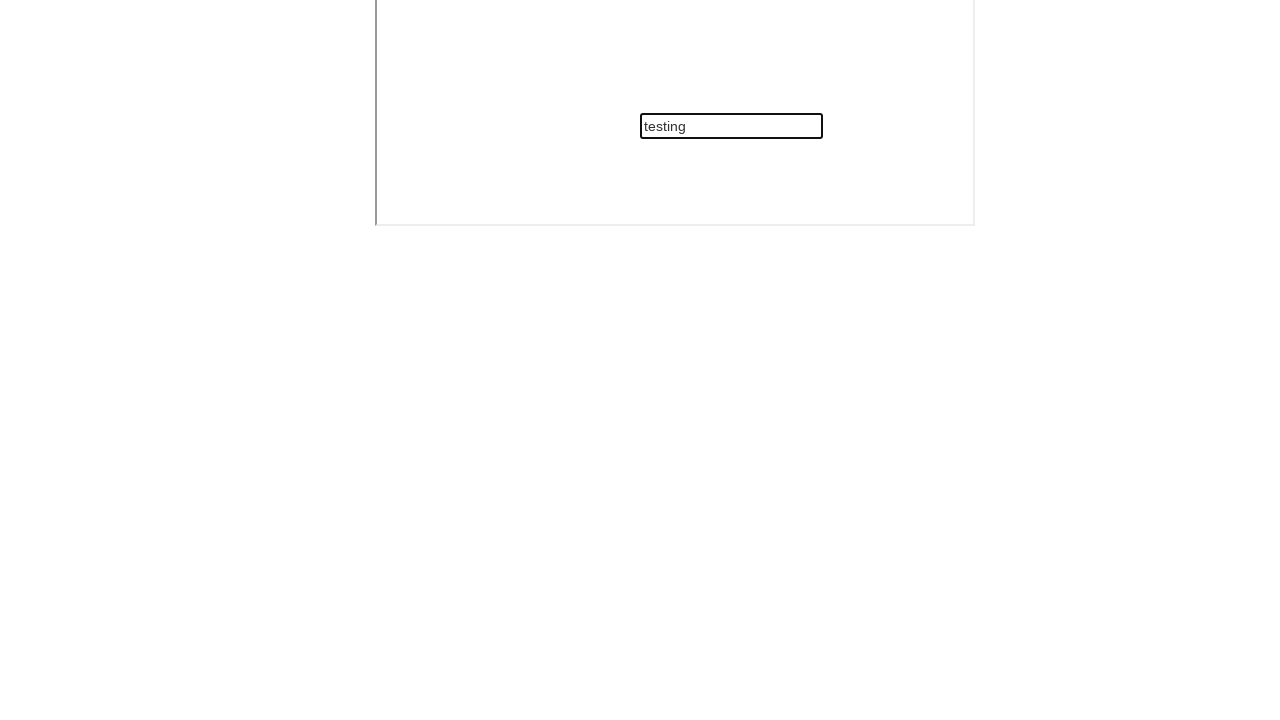

Clicked on Multiple frames tab at (582, 197) on a[href='#Multiple']
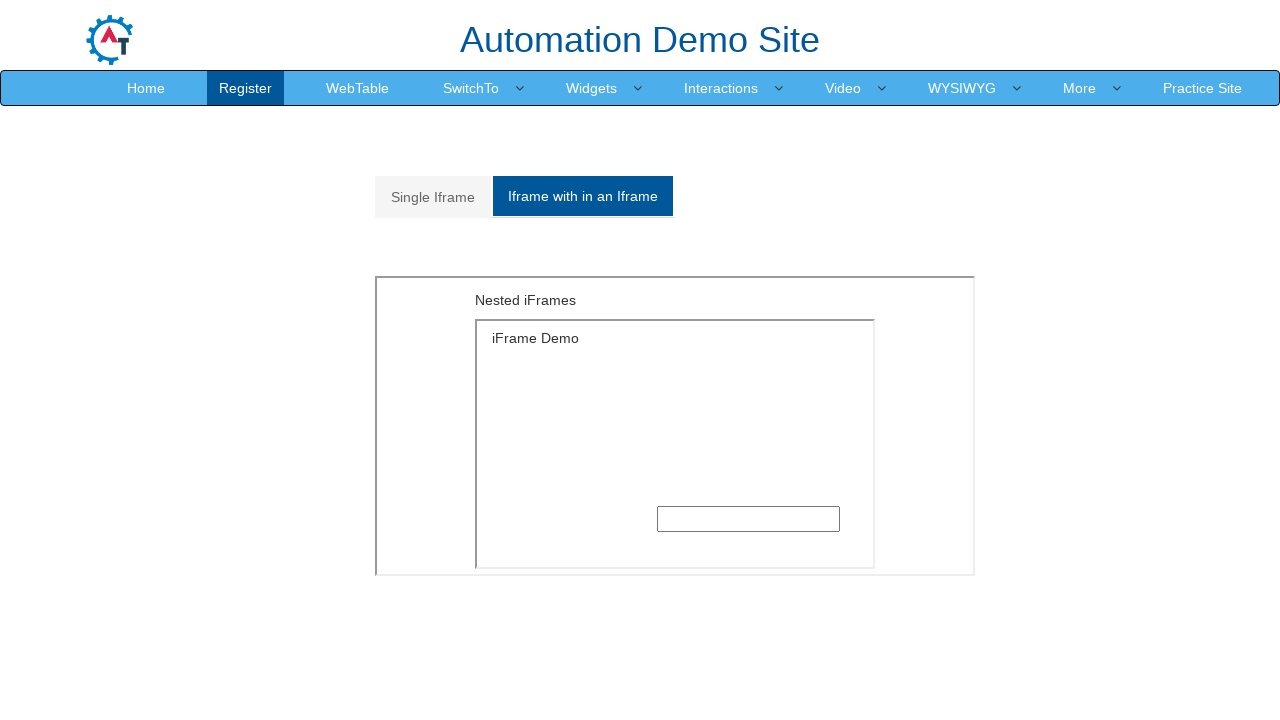

Scrolled down 350 pixels to view the nested frames
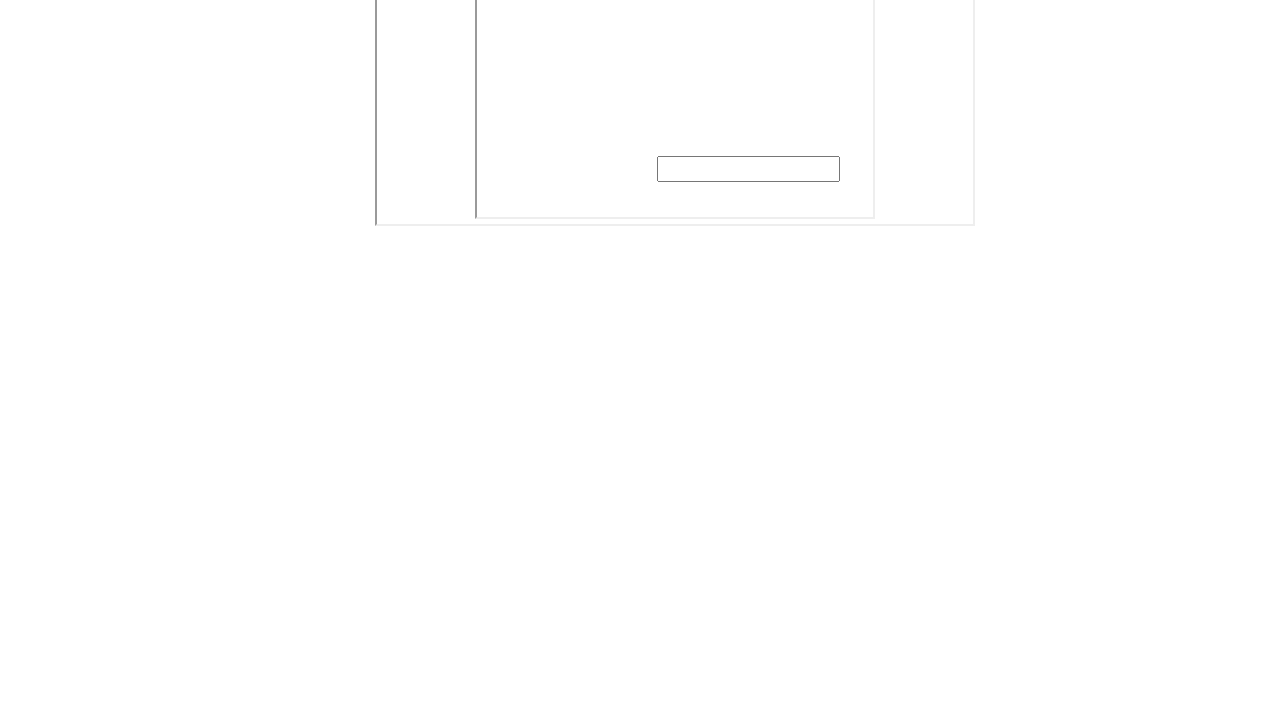

Located the outer iframe with MultipleFrames.html
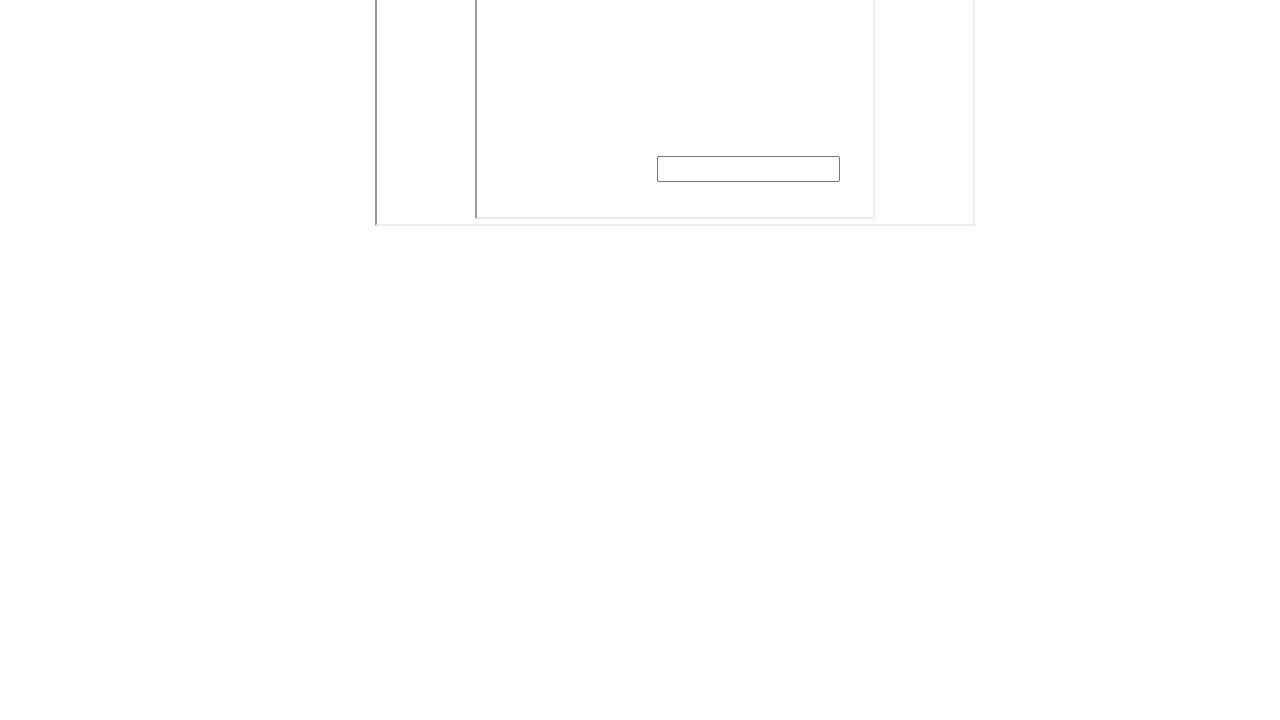

Located the inner iframe with SingleFrame.html nested inside outer frame
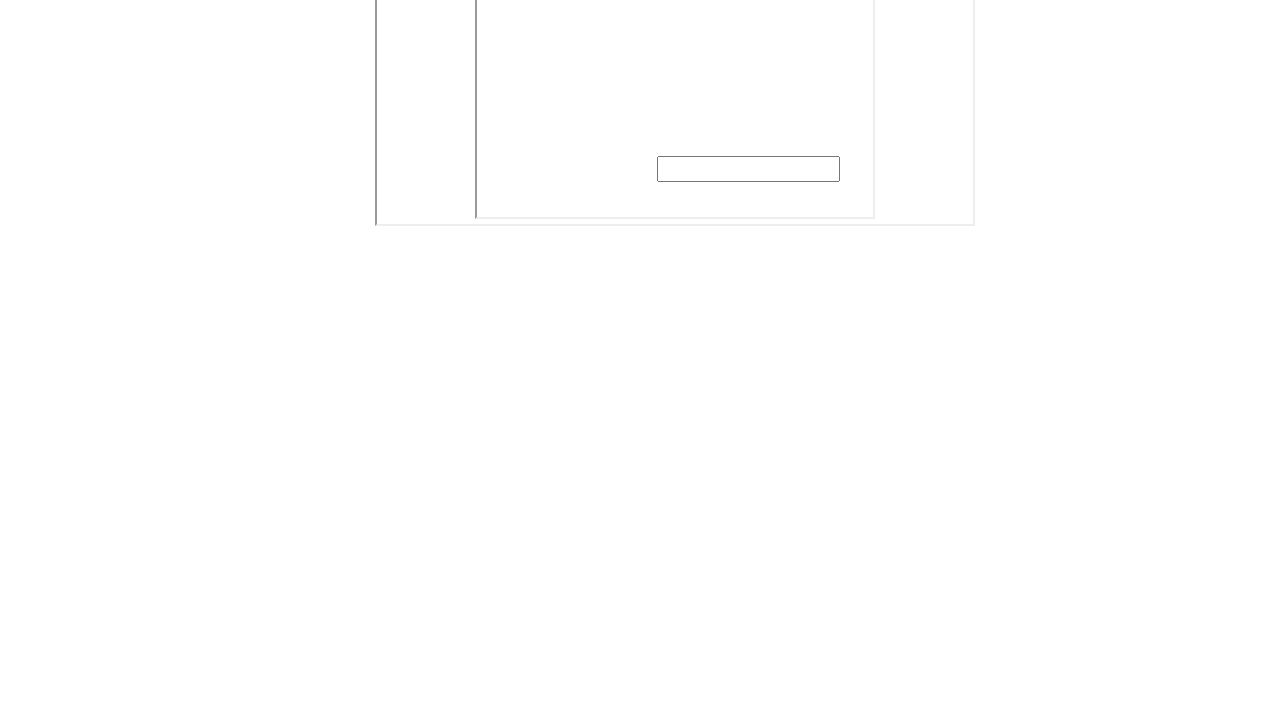

Filled input field in nested inner frame with 'rahul' on iframe[src='MultipleFrames.html'] >> internal:control=enter-frame >> iframe[src=
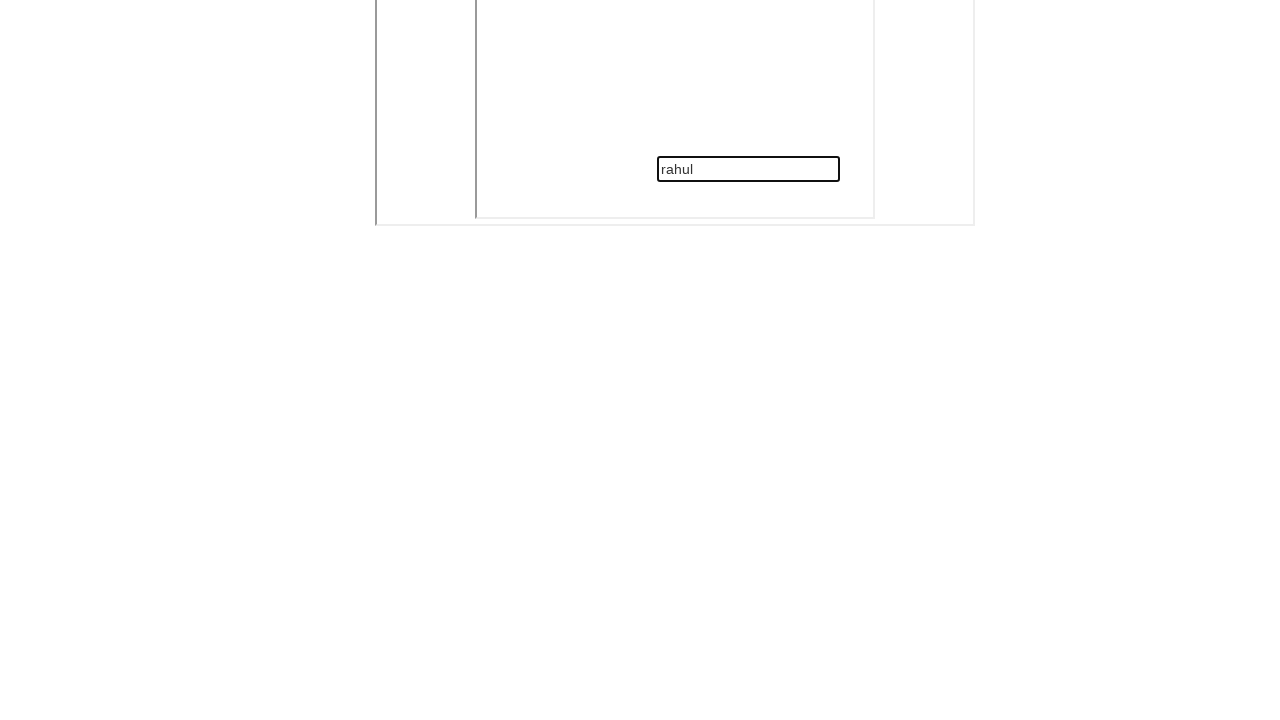

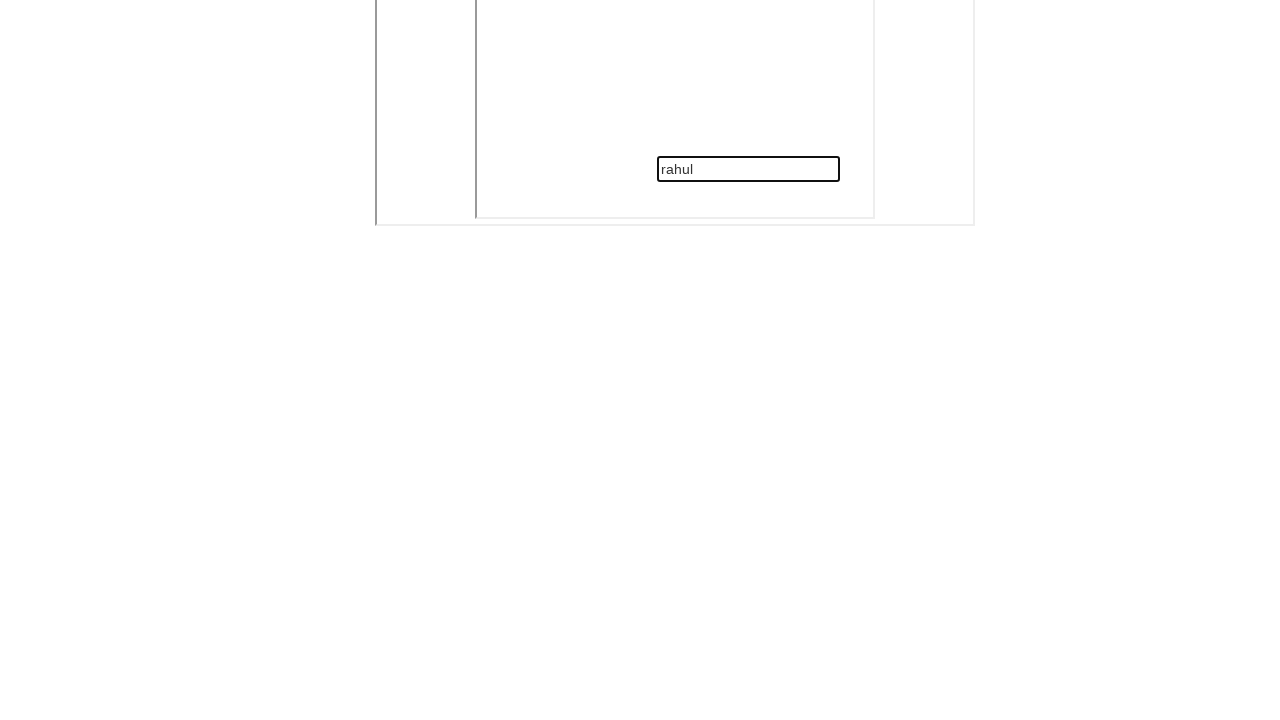